Tests JavaScript confirm dialog by clicking the second button, dismissing the alert, and verifying the result message does not contain "successfuly"

Starting URL: https://the-internet.herokuapp.com/javascript_alerts

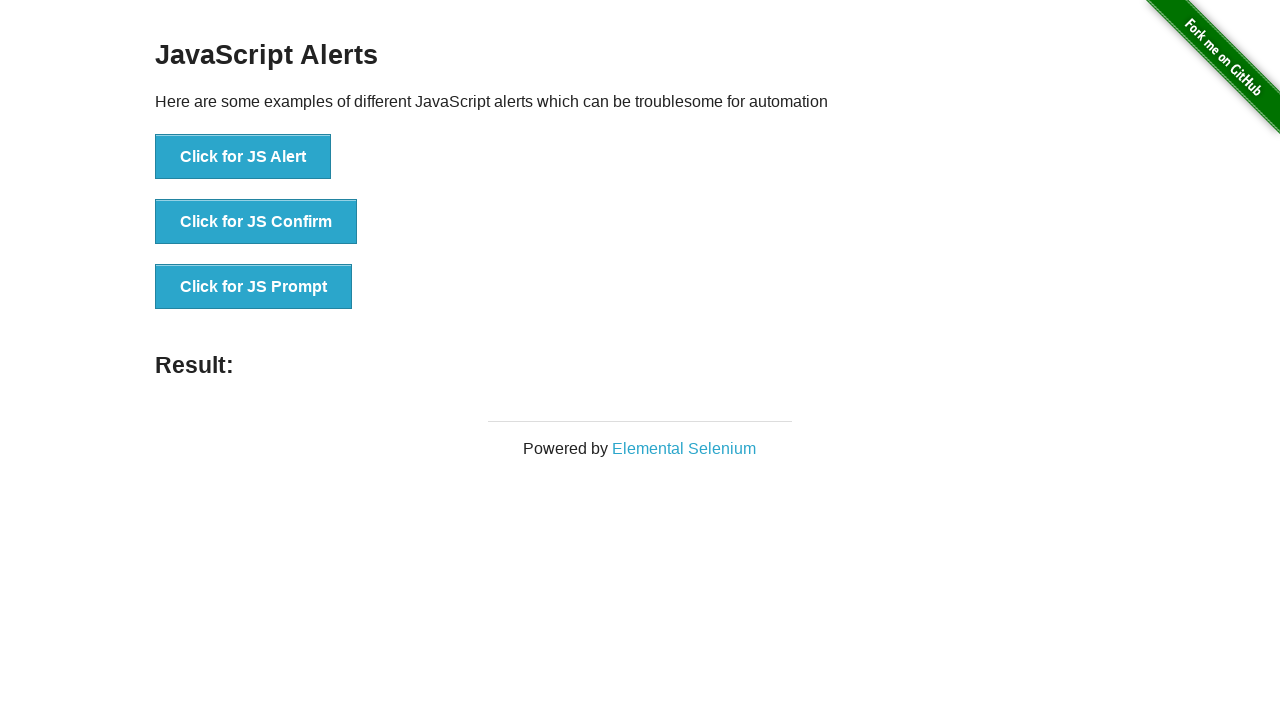

Set up dialog handler to dismiss confirm dialog
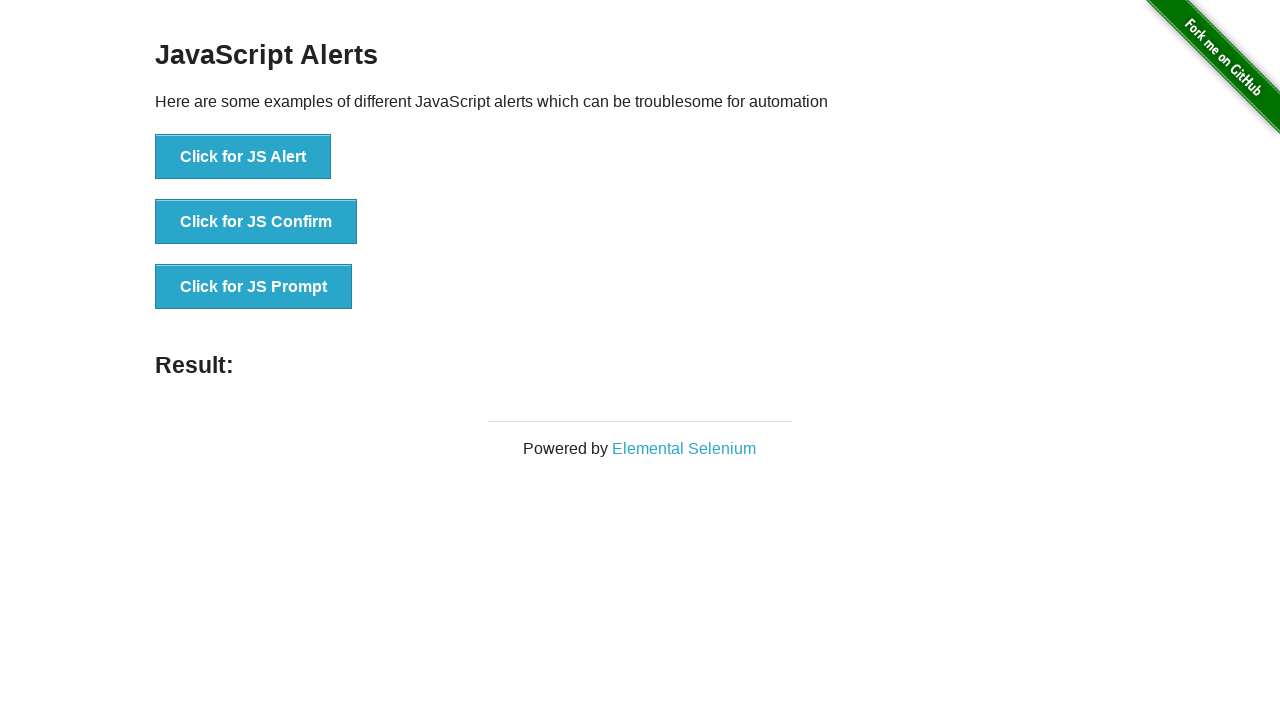

Clicked button to trigger JavaScript confirm dialog at (256, 222) on button[onclick='jsConfirm()']
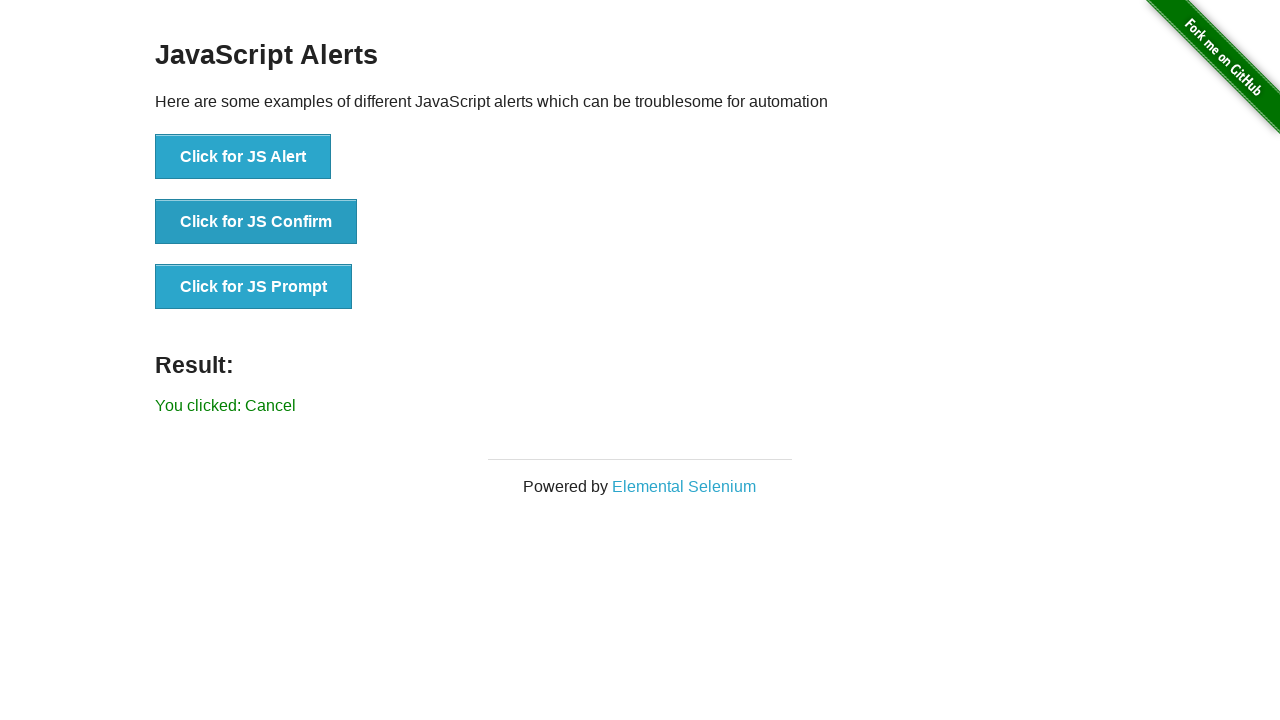

Result message element appeared after dismissing alert
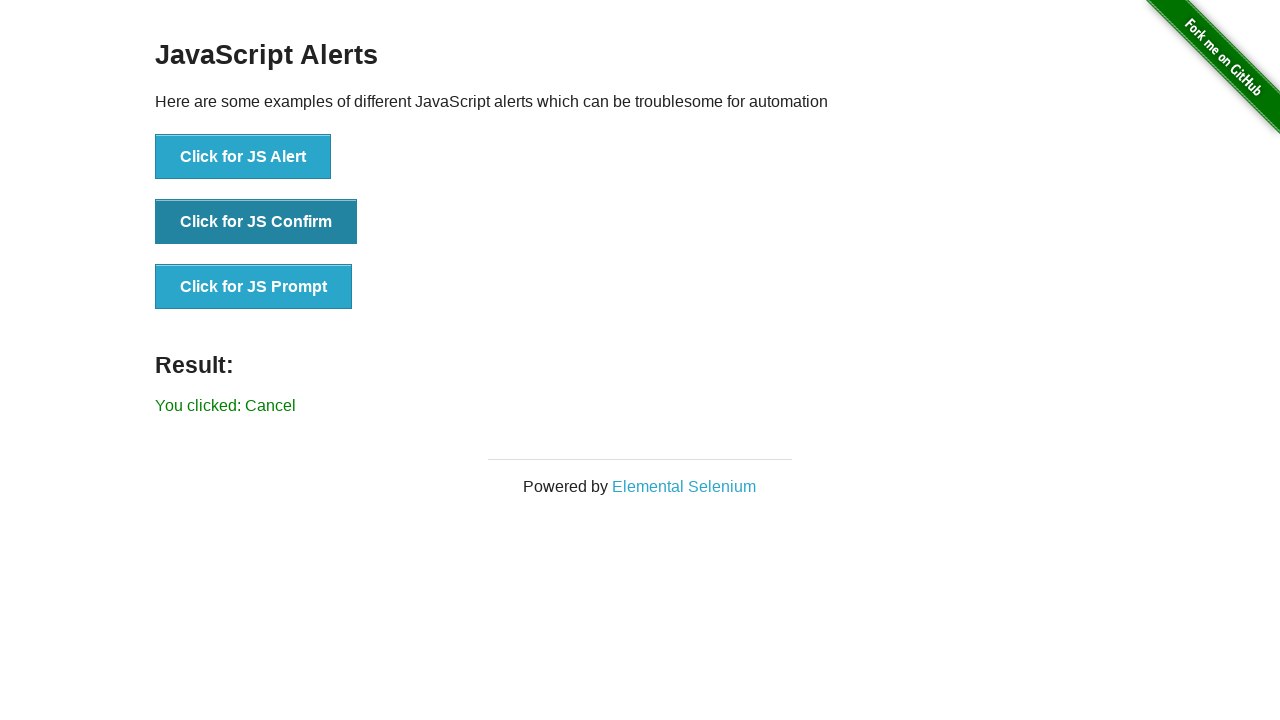

Retrieved result text: 'You clicked: Cancel'
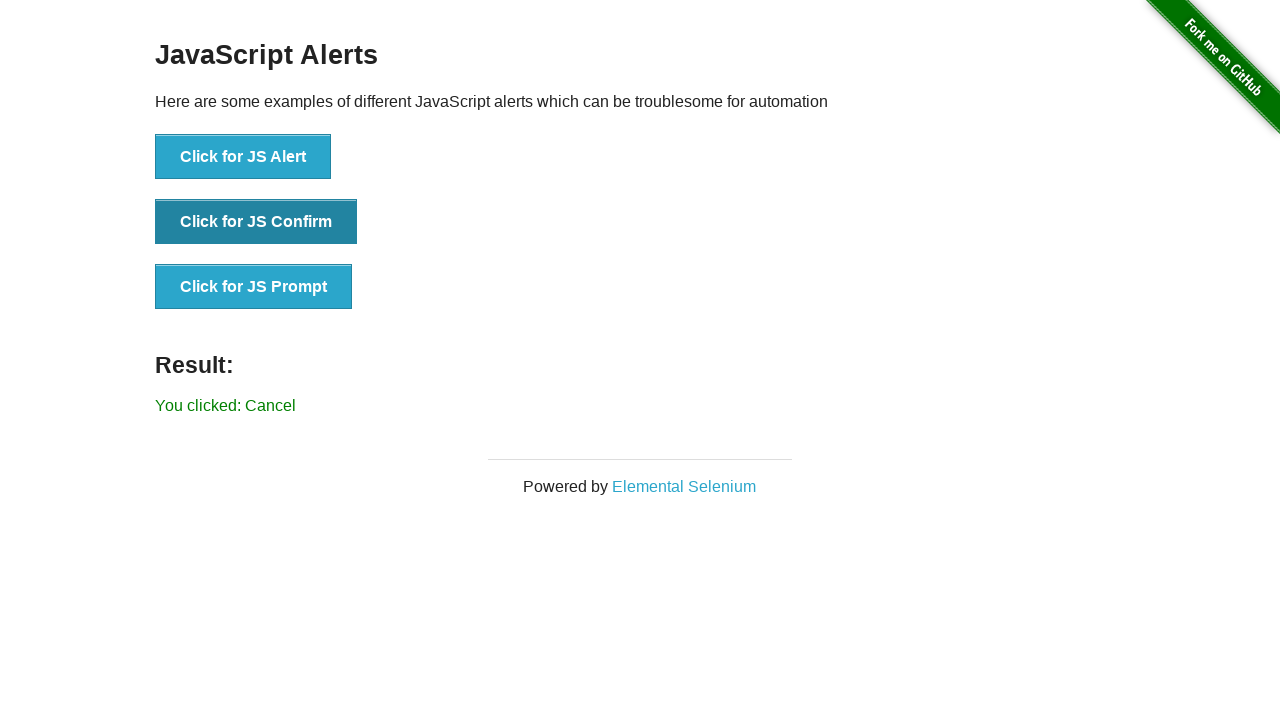

Verified result message does not contain 'successfuly'
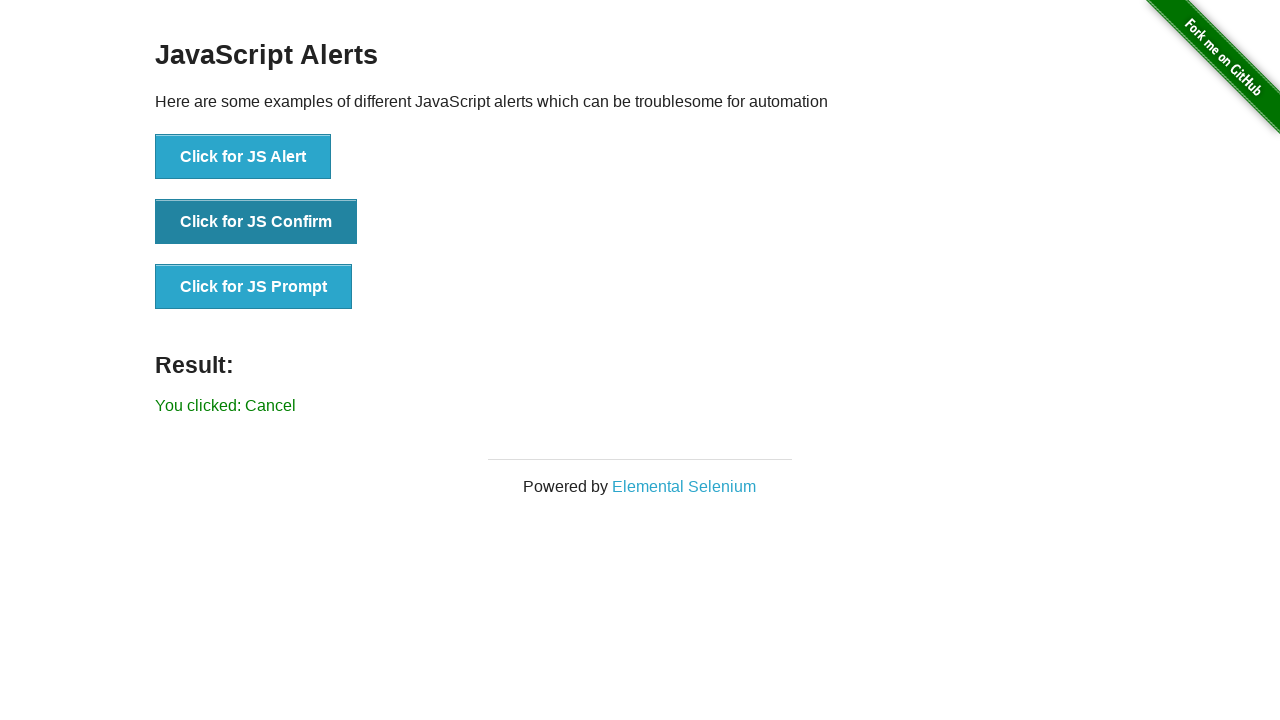

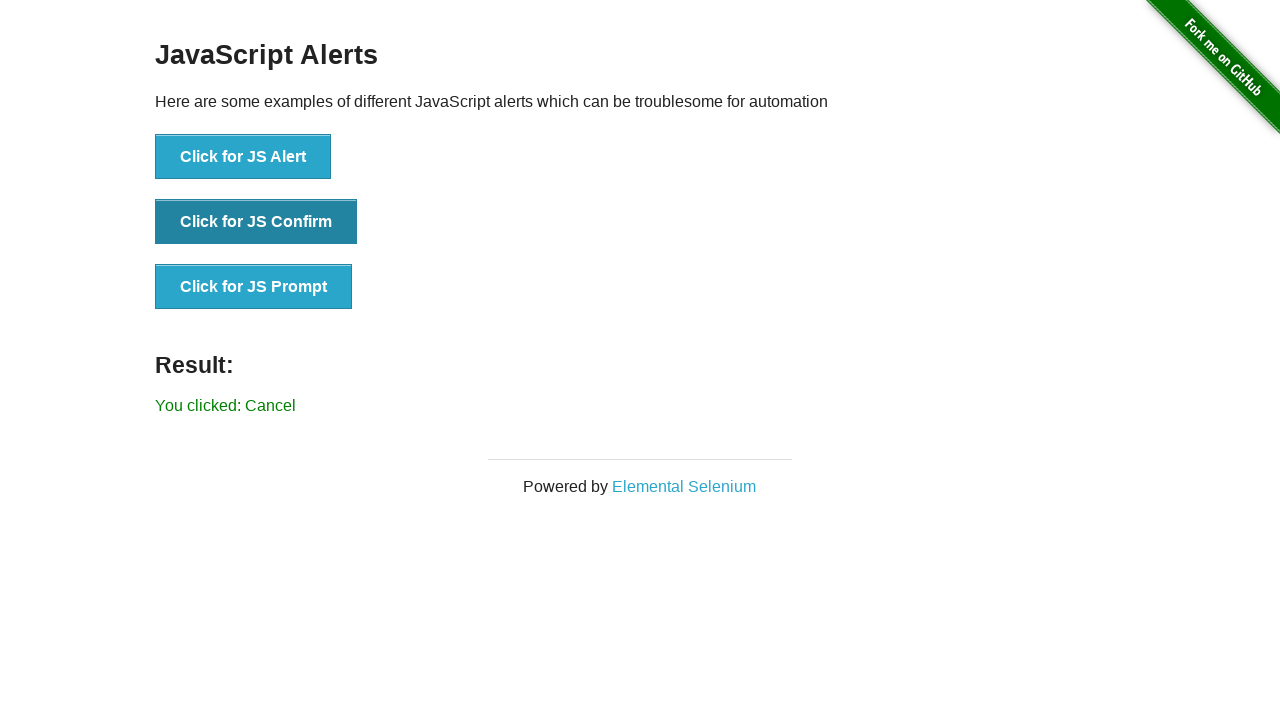